Tests that the browser back button works correctly with filter navigation.

Starting URL: https://demo.playwright.dev/todomvc

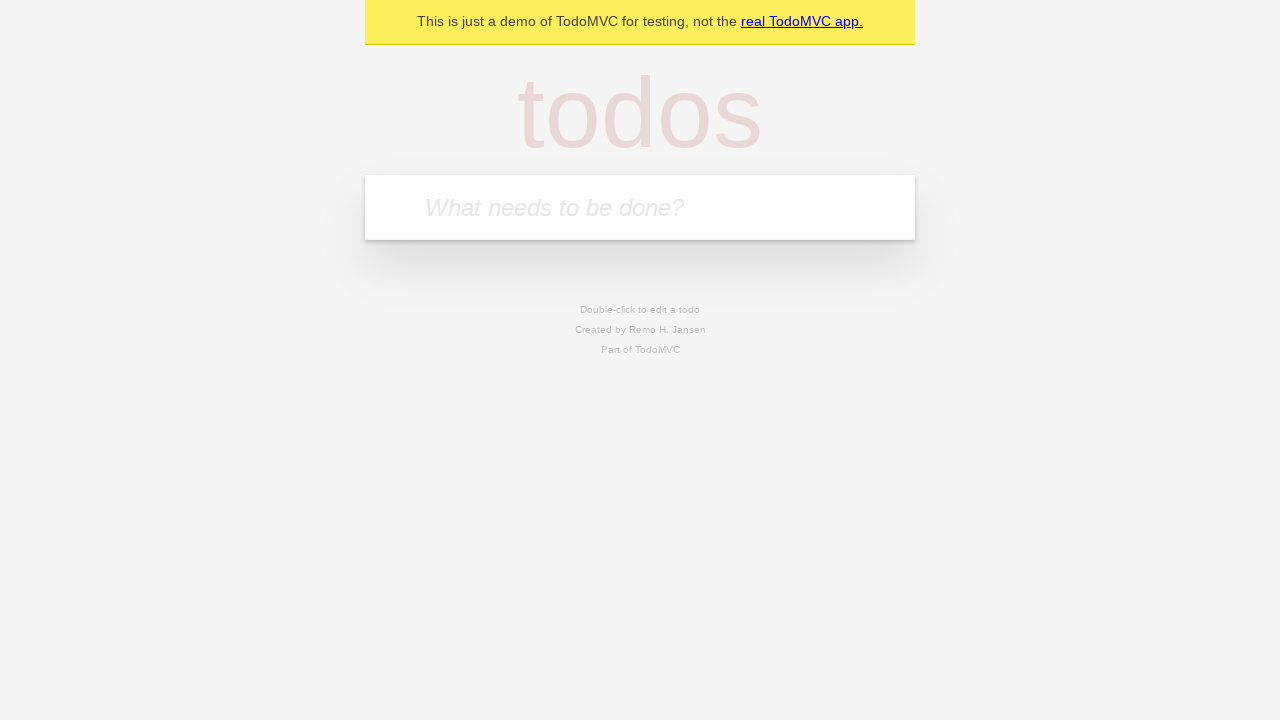

Filled todo input with 'buy some cheese' on internal:attr=[placeholder="What needs to be done?"i]
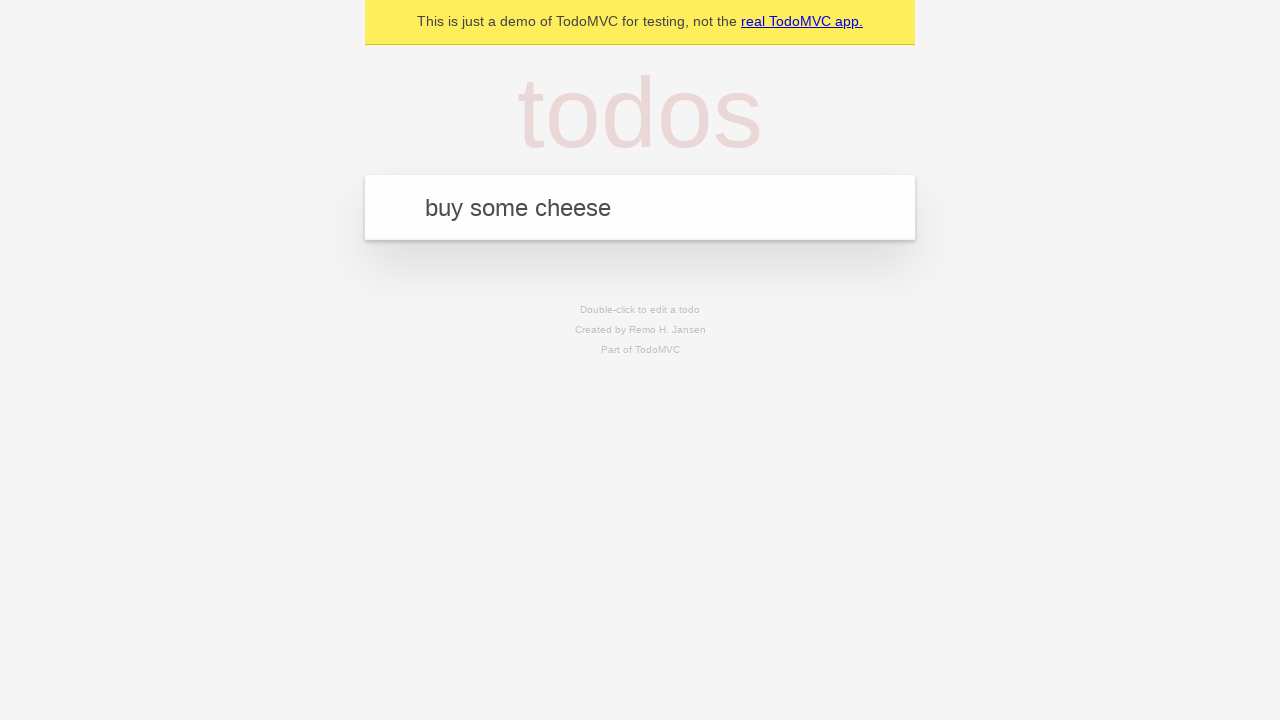

Pressed Enter to create first todo on internal:attr=[placeholder="What needs to be done?"i]
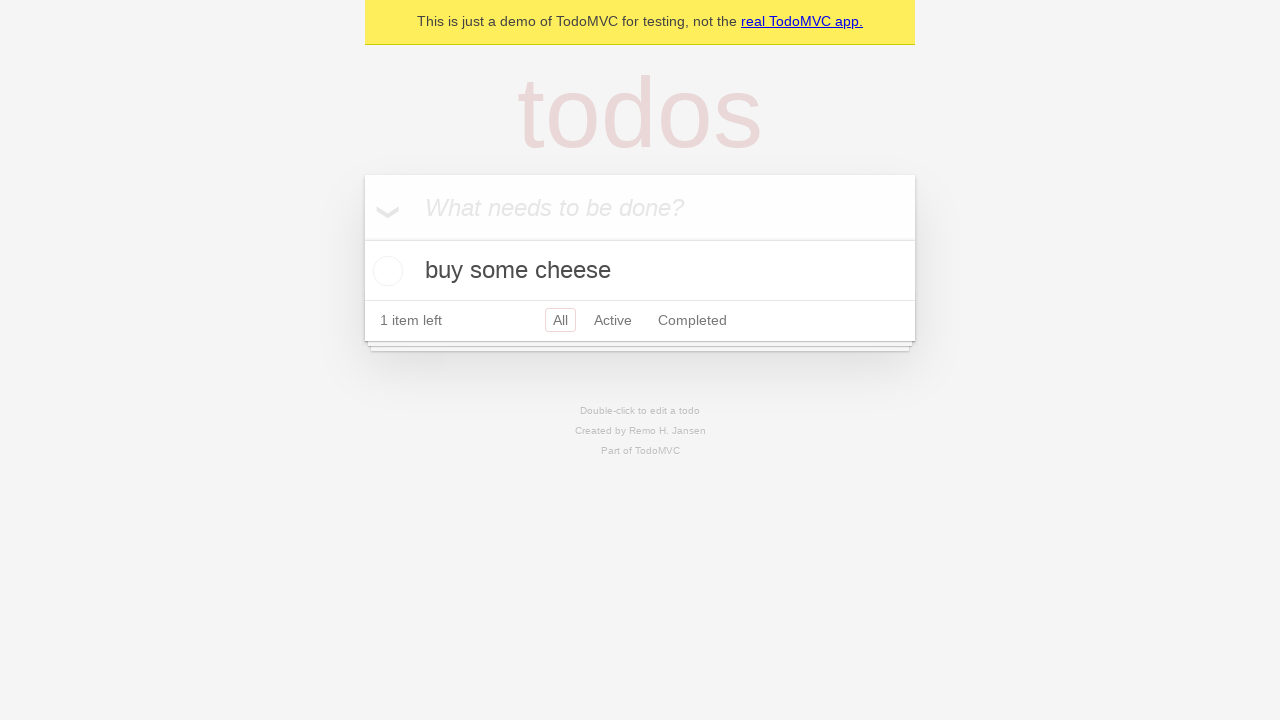

Filled todo input with 'feed the cat' on internal:attr=[placeholder="What needs to be done?"i]
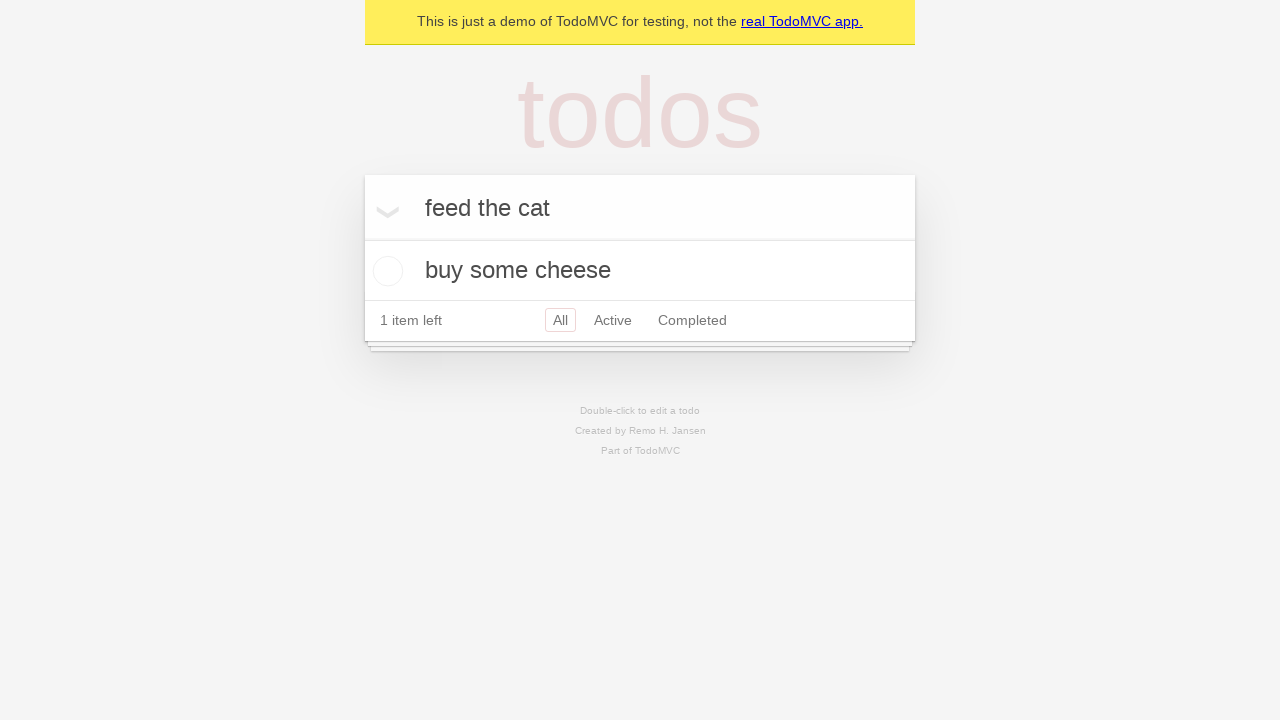

Pressed Enter to create second todo on internal:attr=[placeholder="What needs to be done?"i]
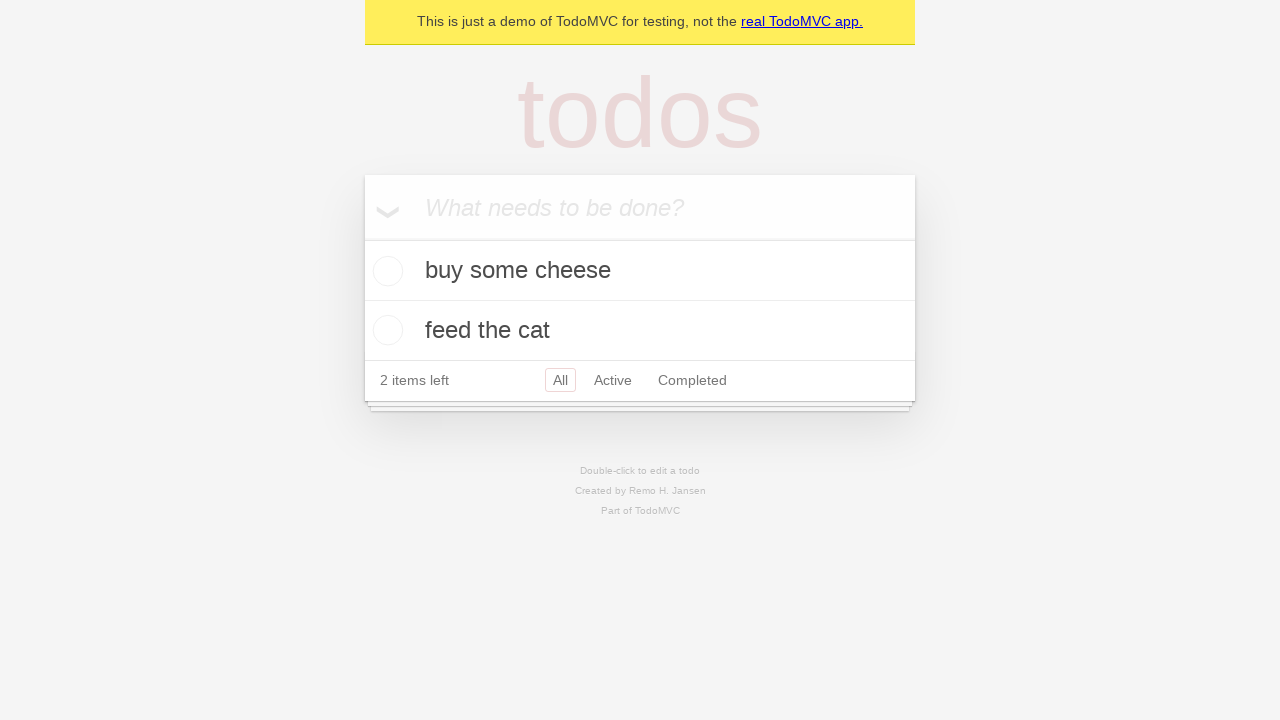

Filled todo input with 'book a doctors appointment' on internal:attr=[placeholder="What needs to be done?"i]
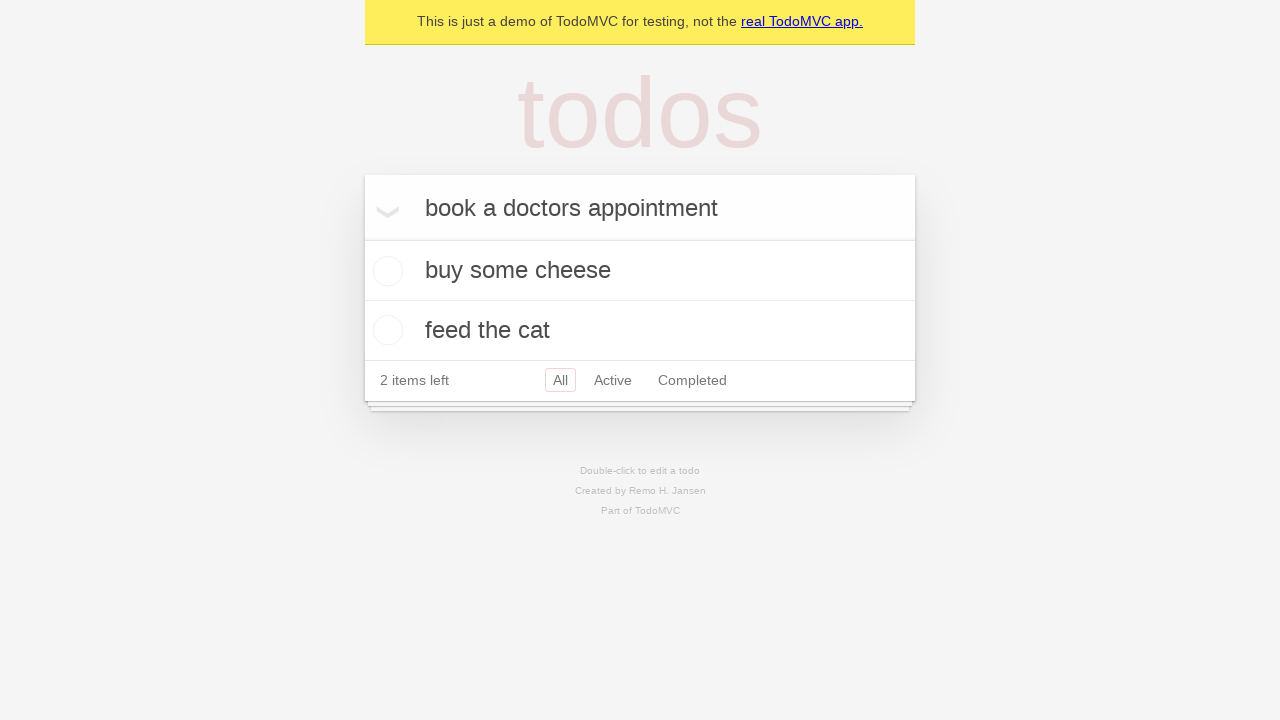

Pressed Enter to create third todo on internal:attr=[placeholder="What needs to be done?"i]
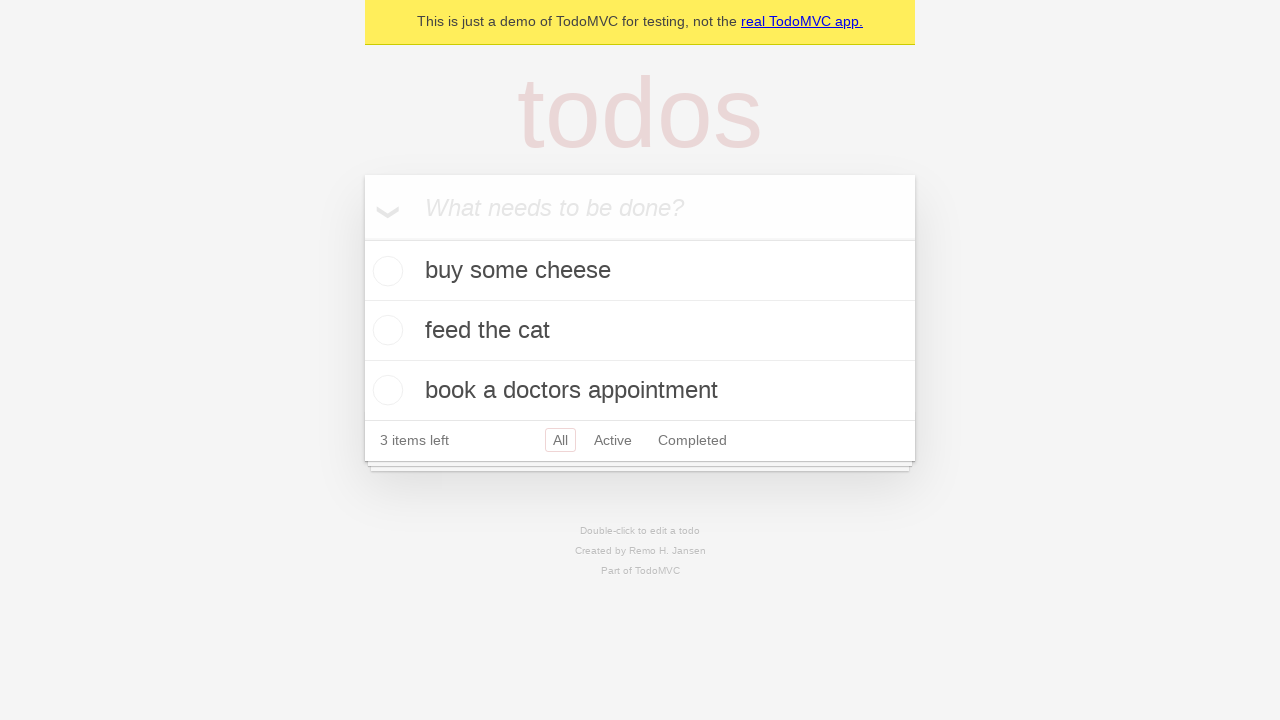

Checked the second todo item at (385, 330) on internal:testid=[data-testid="todo-item"s] >> nth=1 >> internal:role=checkbox
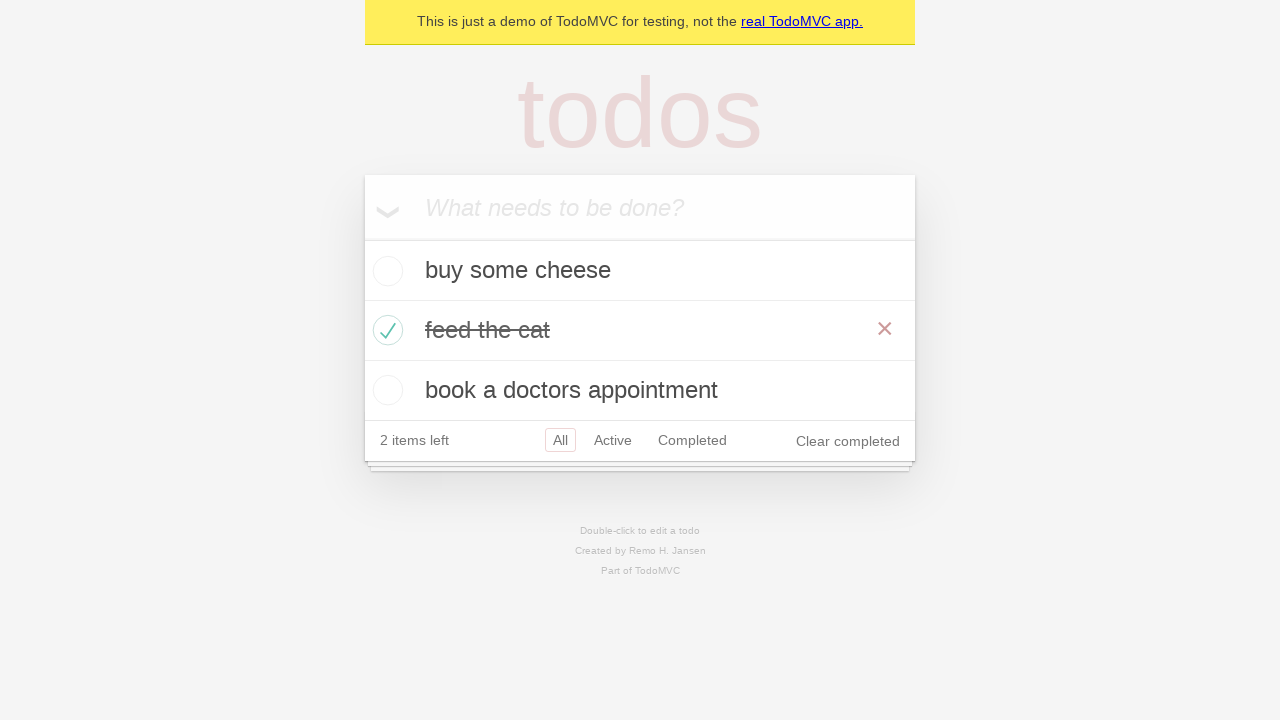

Clicked 'All' filter at (560, 440) on internal:role=link[name="All"i]
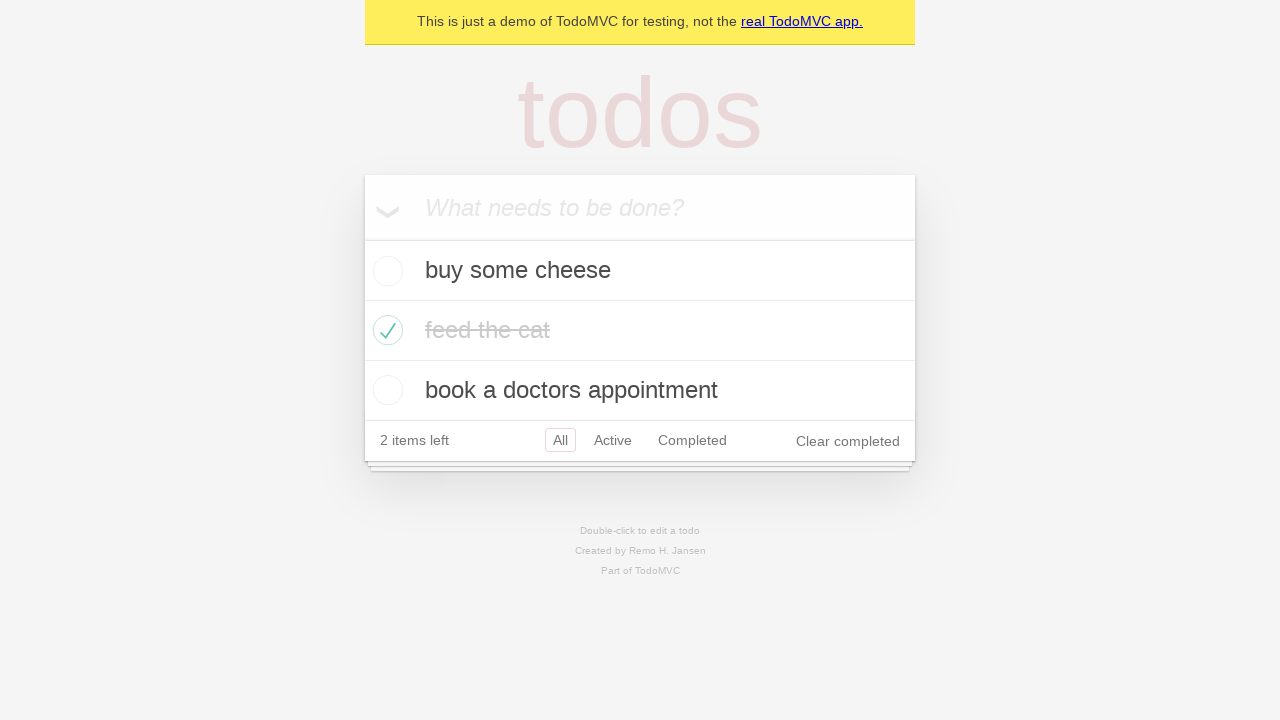

Clicked 'Active' filter at (613, 440) on internal:role=link[name="Active"i]
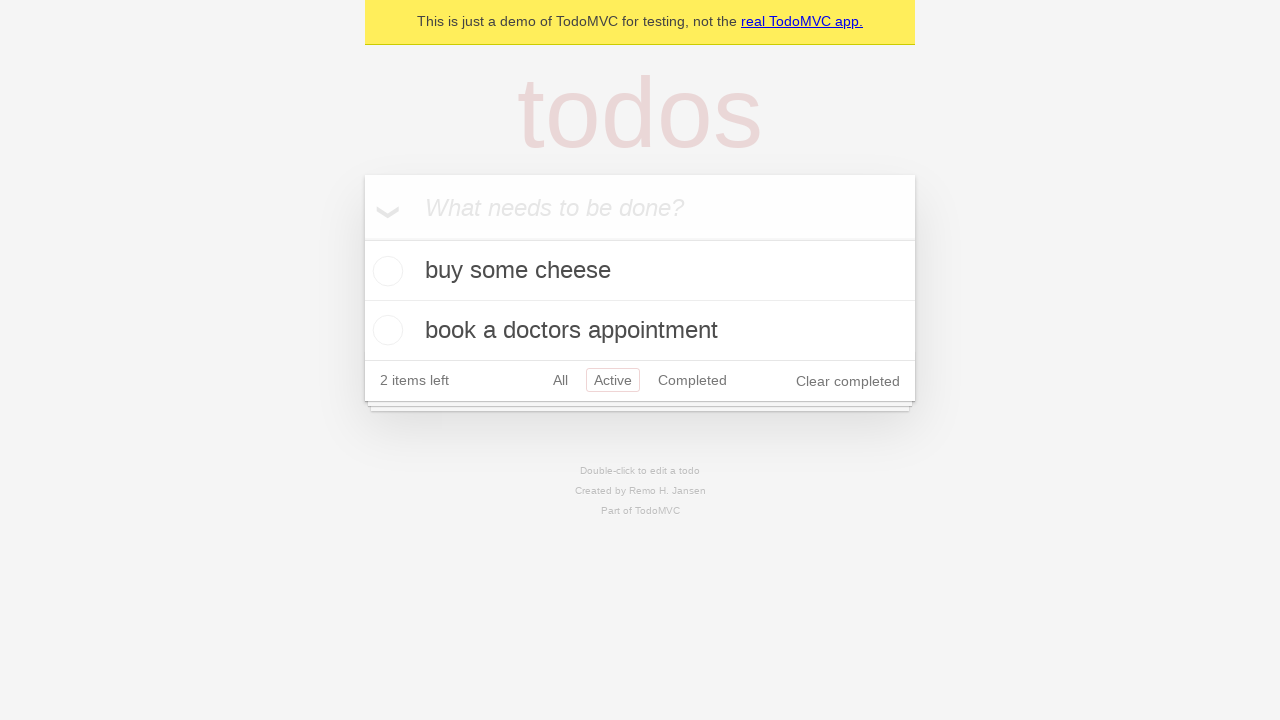

Clicked 'Completed' filter at (692, 380) on internal:role=link[name="Completed"i]
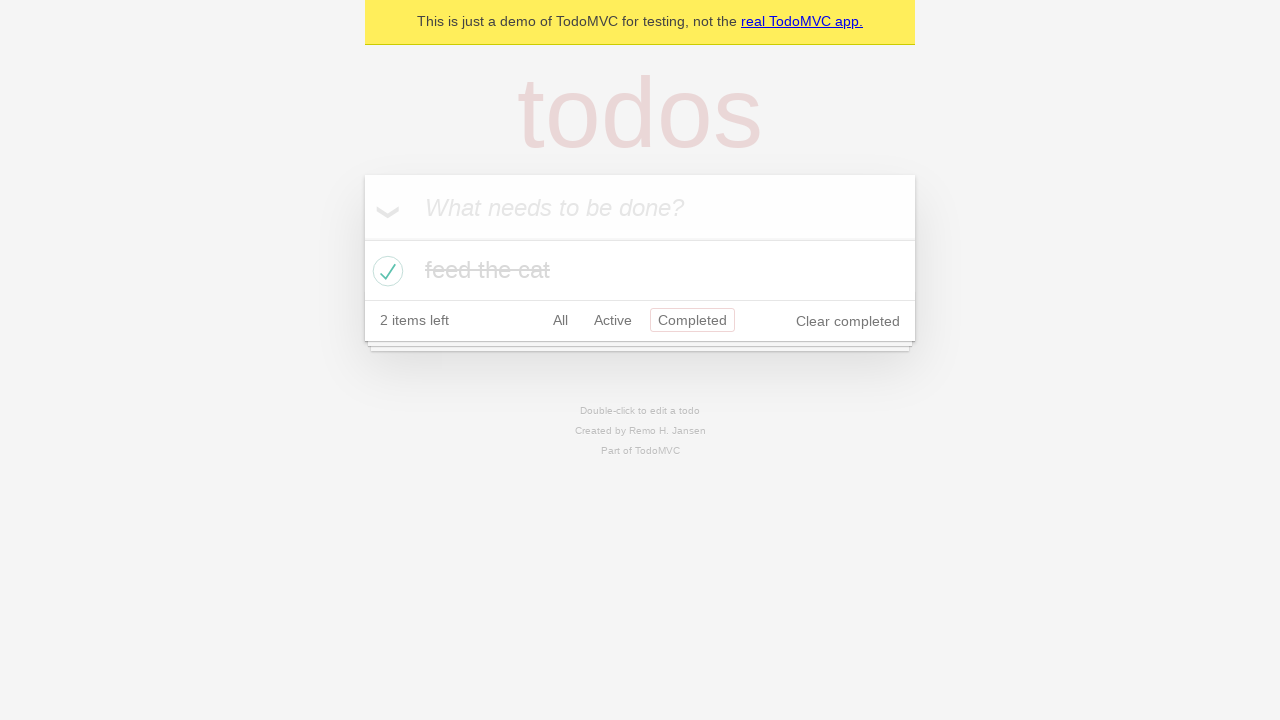

Navigated back from Completed filter
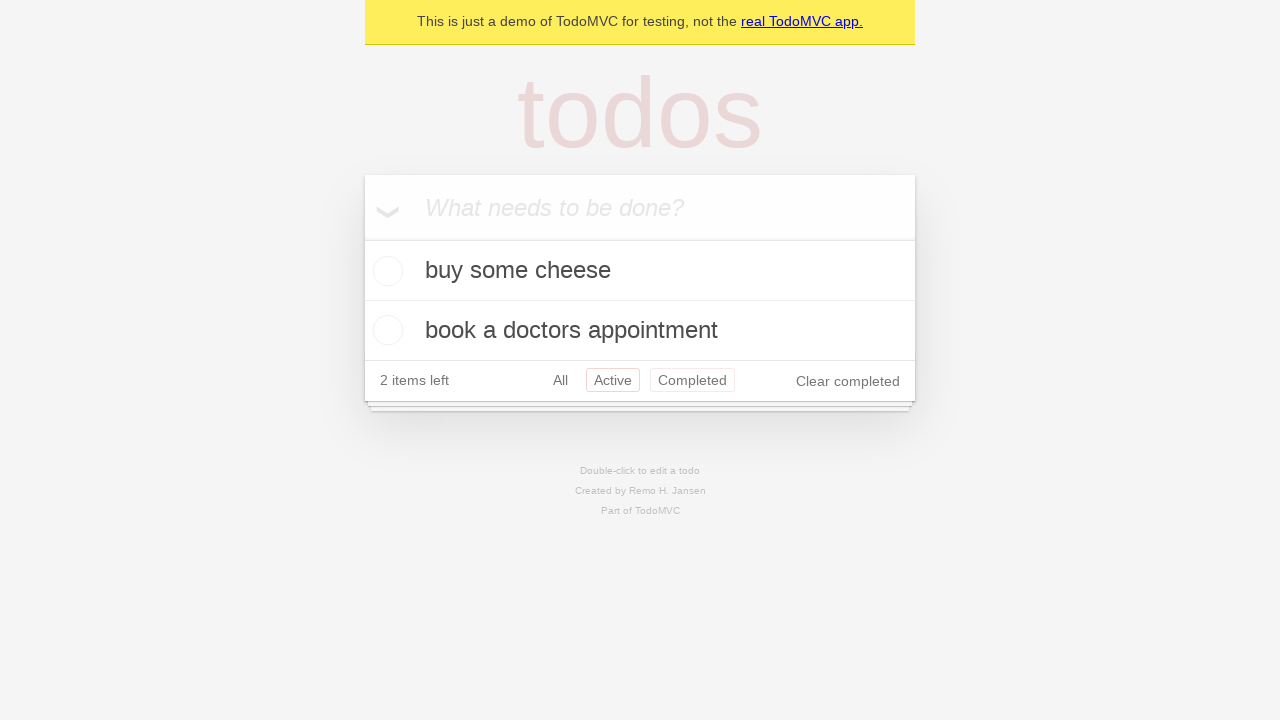

Navigated back from Active filter
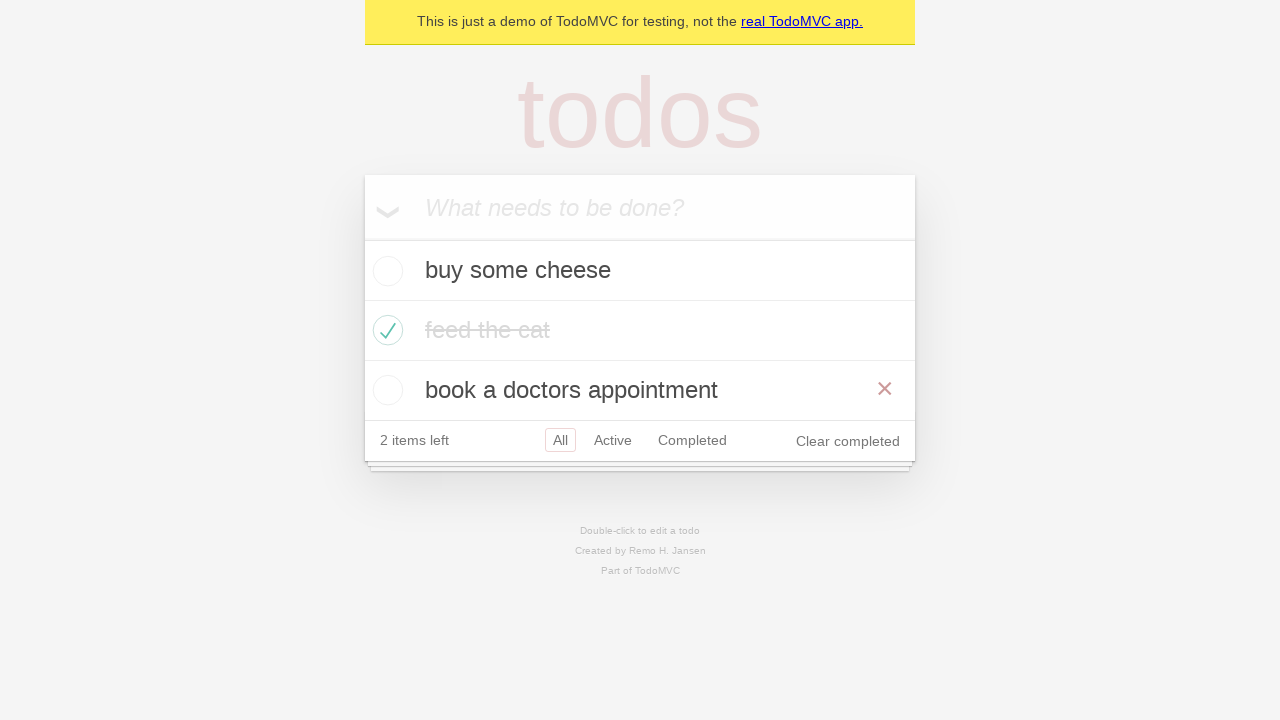

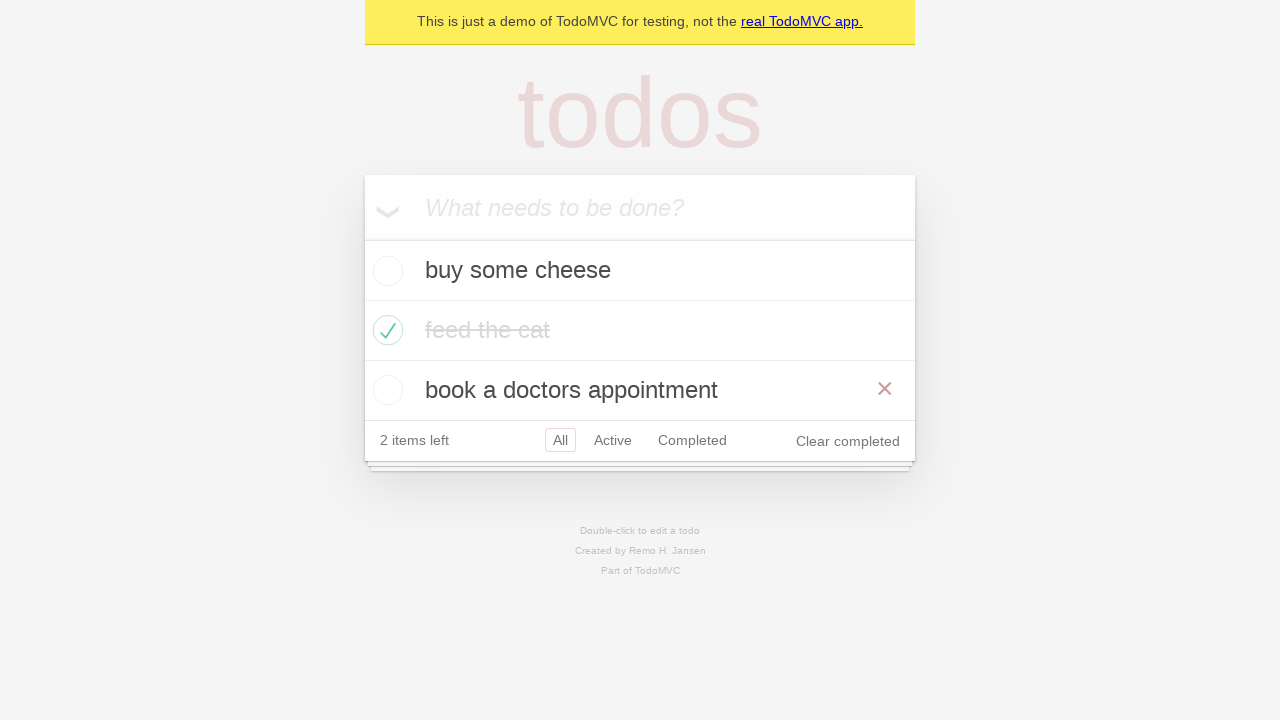